Tests that the currently applied filter link is highlighted with a selected class

Starting URL: https://demo.playwright.dev/todomvc

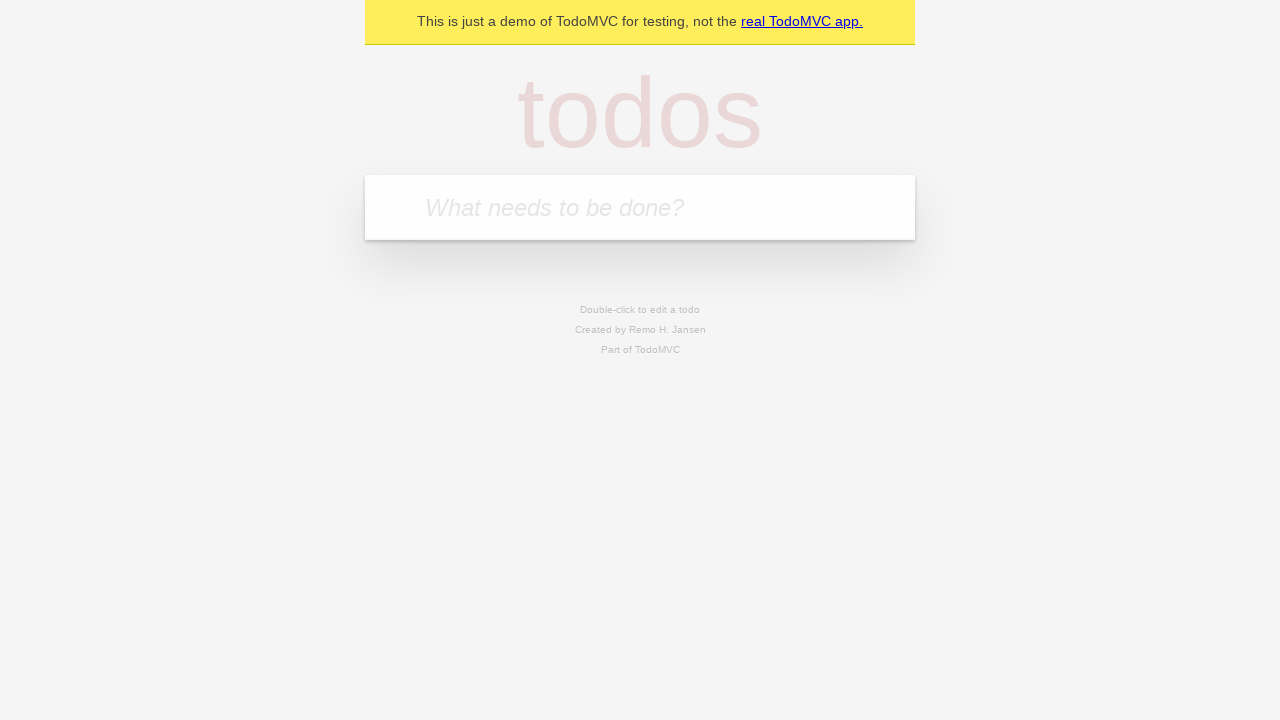

Filled todo input with 'buy some cheese' on internal:attr=[placeholder="What needs to be done?"i]
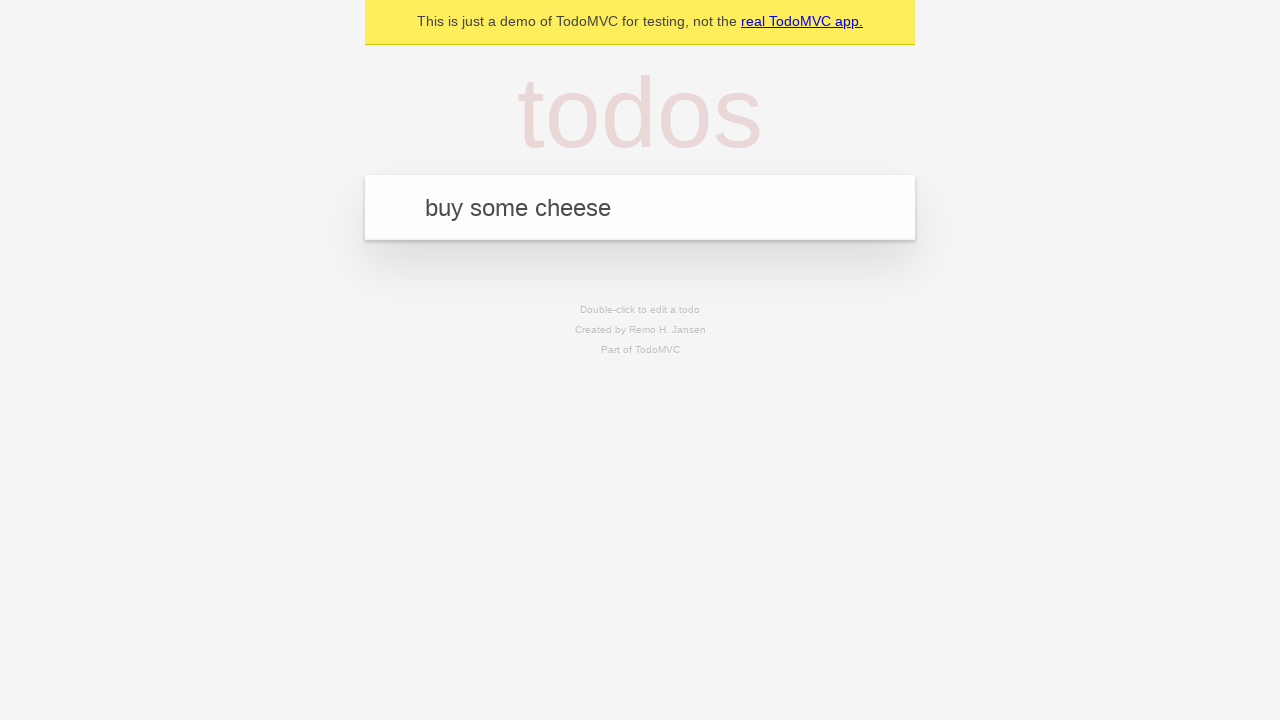

Pressed Enter to add first todo on internal:attr=[placeholder="What needs to be done?"i]
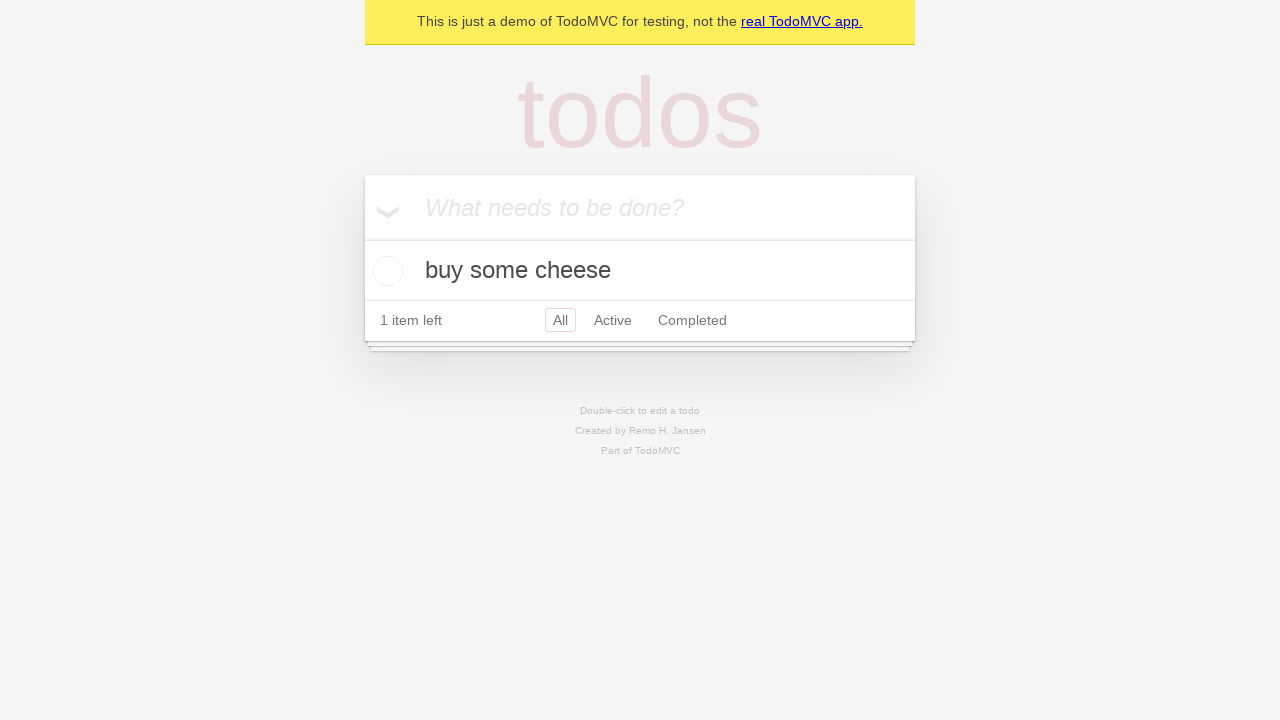

Filled todo input with 'feed the cat' on internal:attr=[placeholder="What needs to be done?"i]
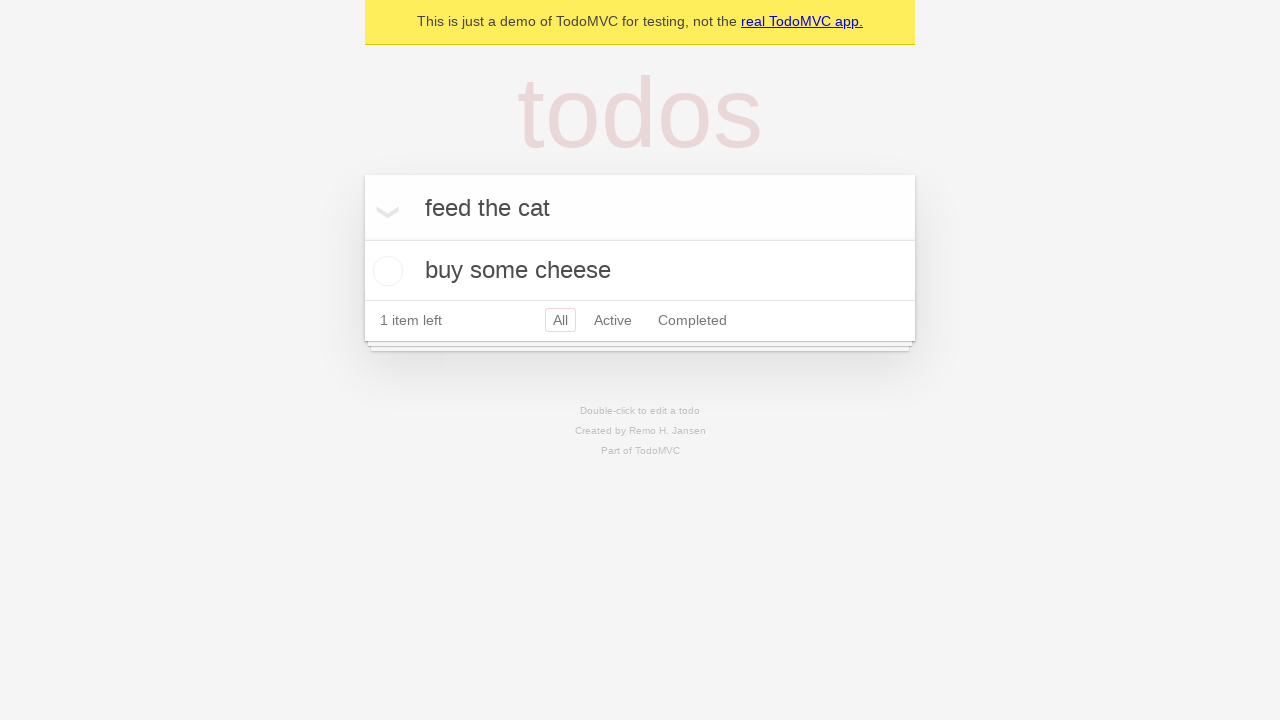

Pressed Enter to add second todo on internal:attr=[placeholder="What needs to be done?"i]
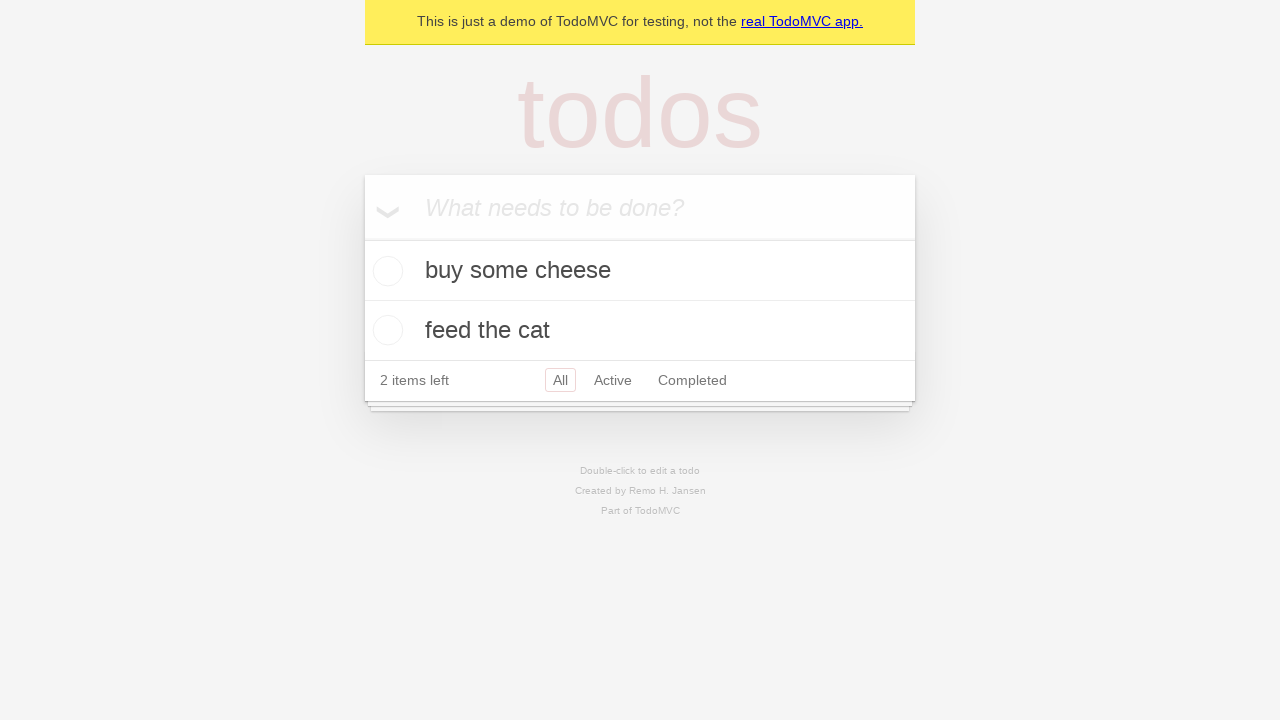

Filled todo input with 'book a doctors appointment' on internal:attr=[placeholder="What needs to be done?"i]
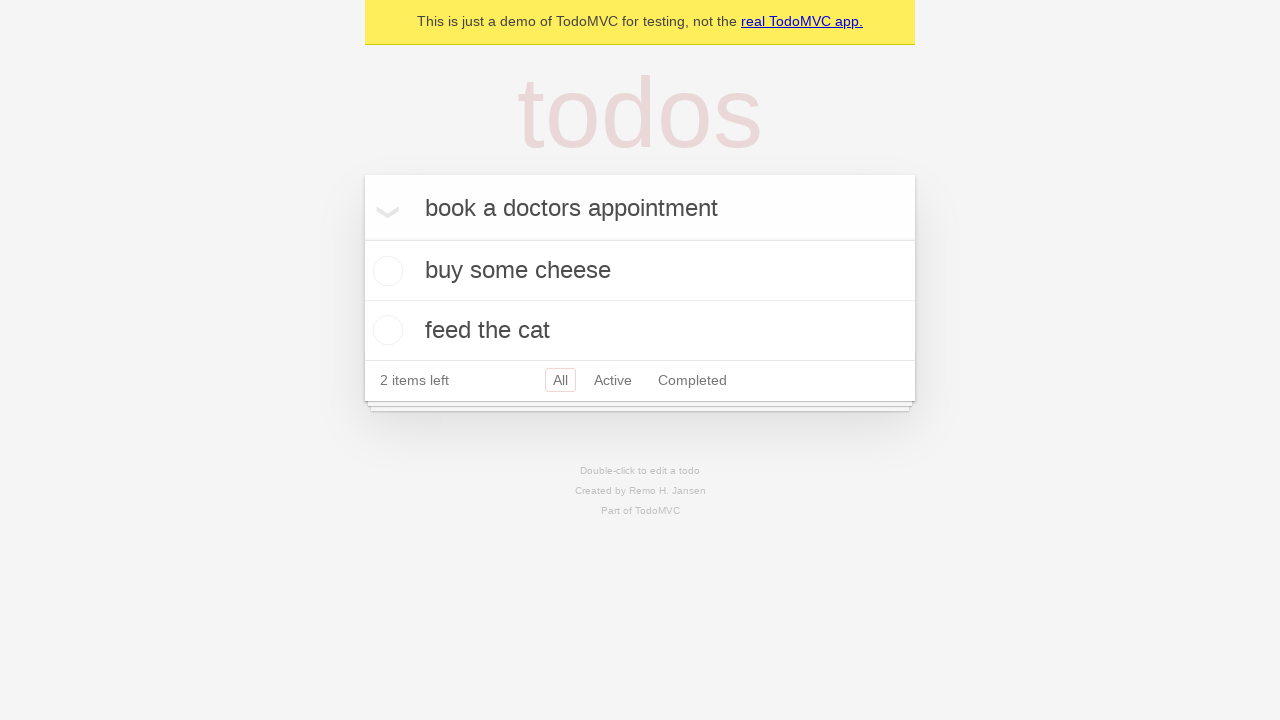

Pressed Enter to add third todo on internal:attr=[placeholder="What needs to be done?"i]
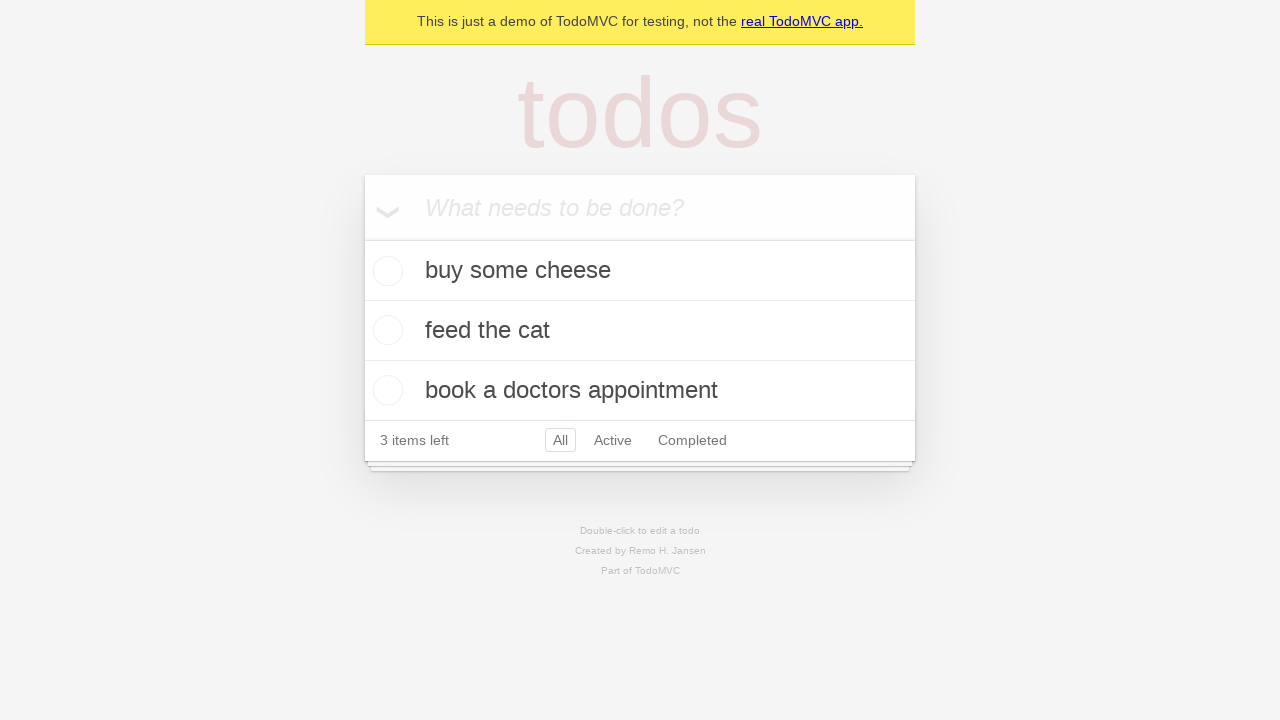

Clicked Active filter link at (613, 440) on internal:role=link[name="Active"i]
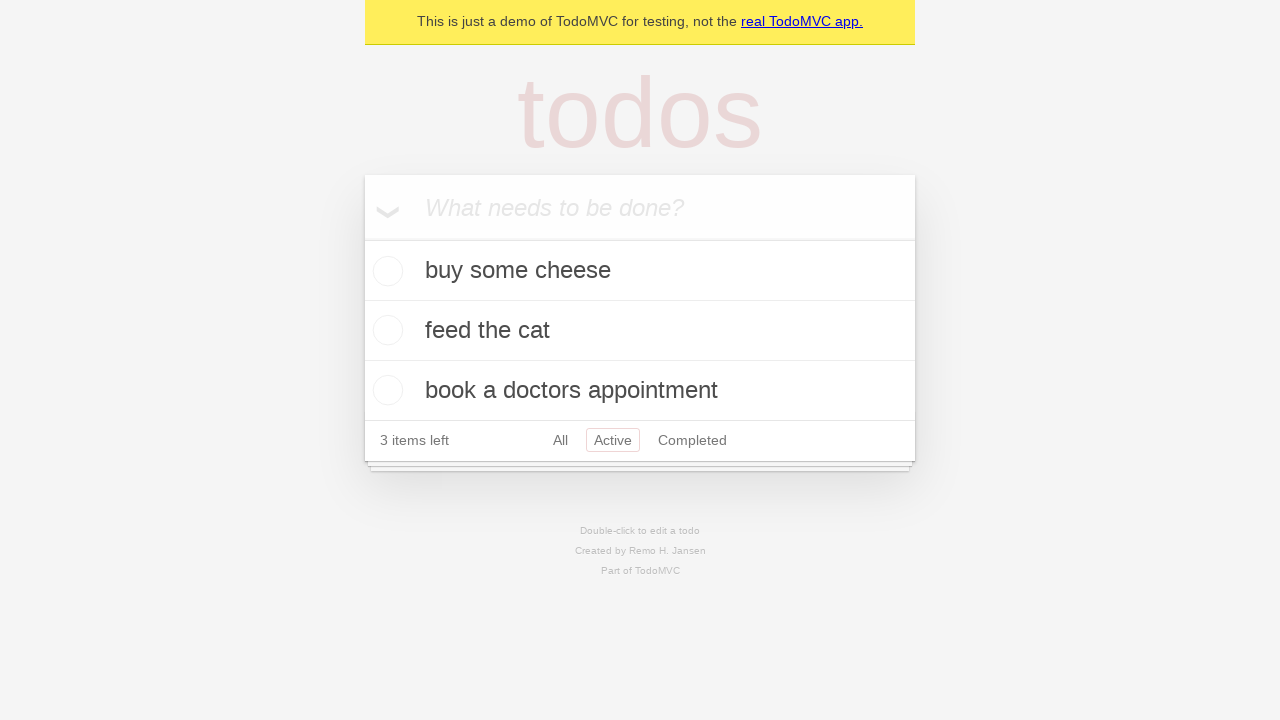

Clicked Completed filter link at (692, 440) on internal:role=link[name="Completed"i]
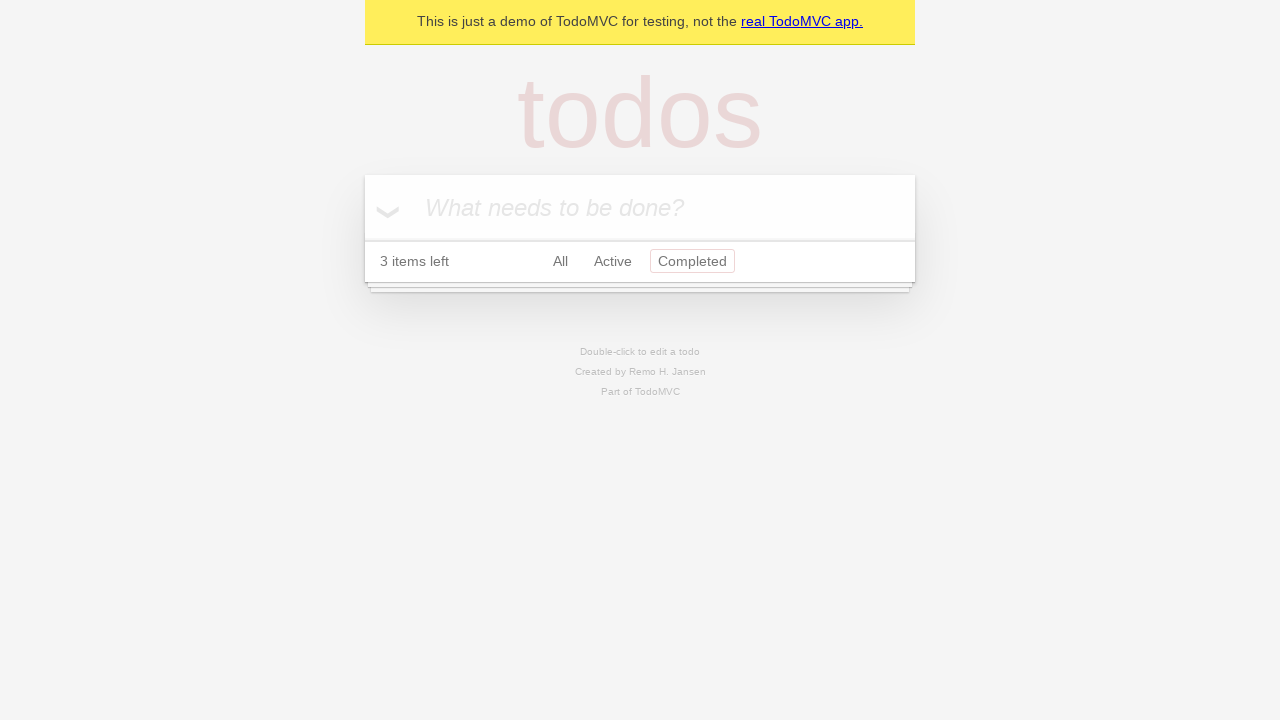

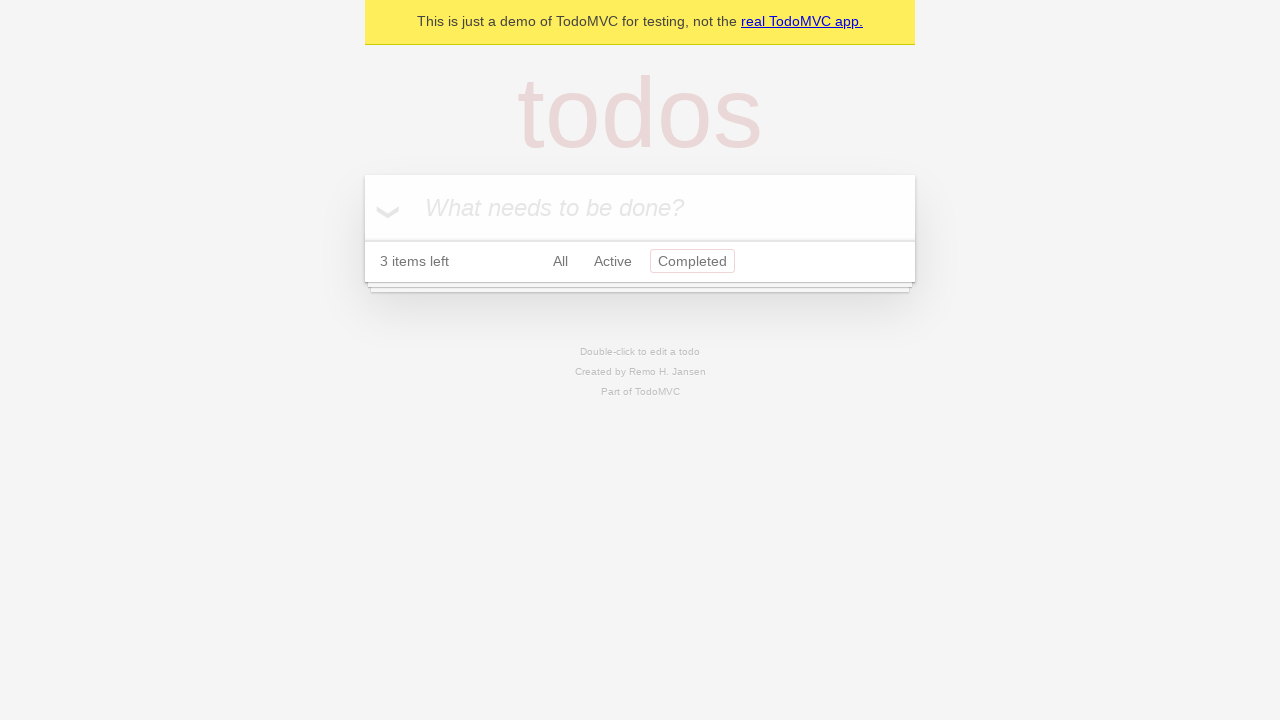